Tests Add/Remove Elements functionality by clicking the add button, verifying element appears, then removing it

Starting URL: https://the-internet.herokuapp.com/

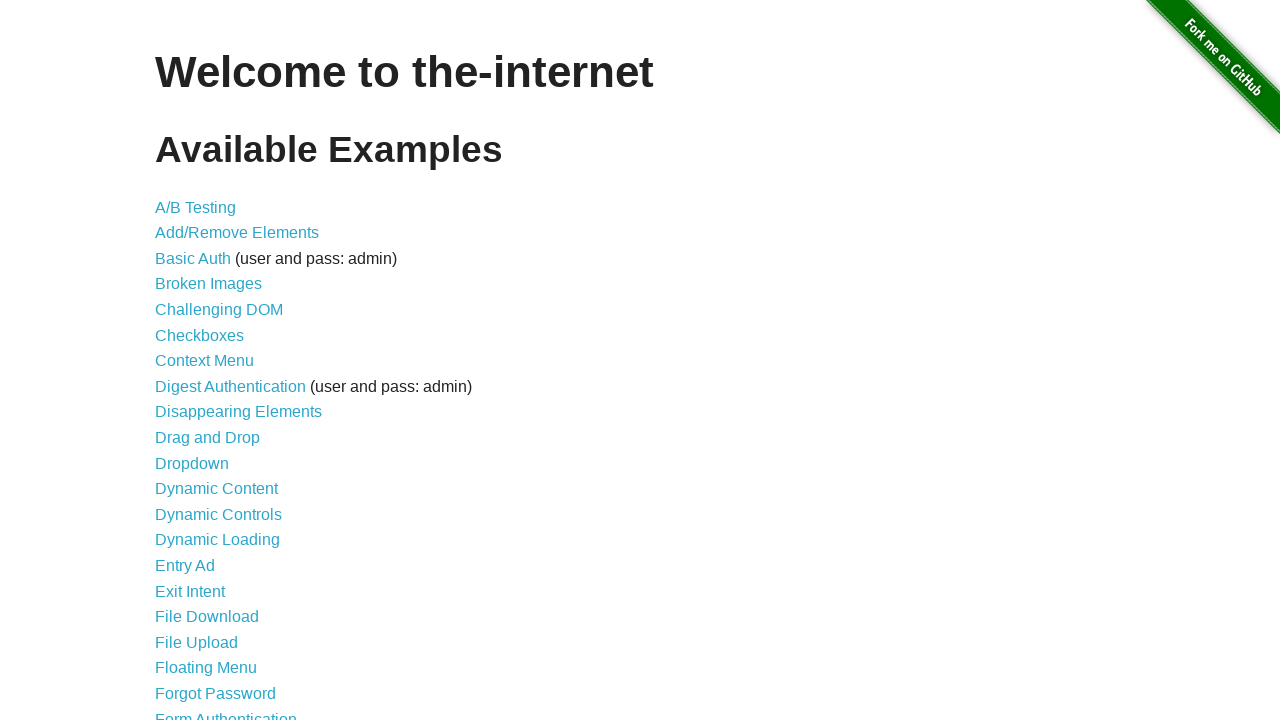

Clicked Add/Remove Elements link at (237, 233) on text=Add/Remove Elements
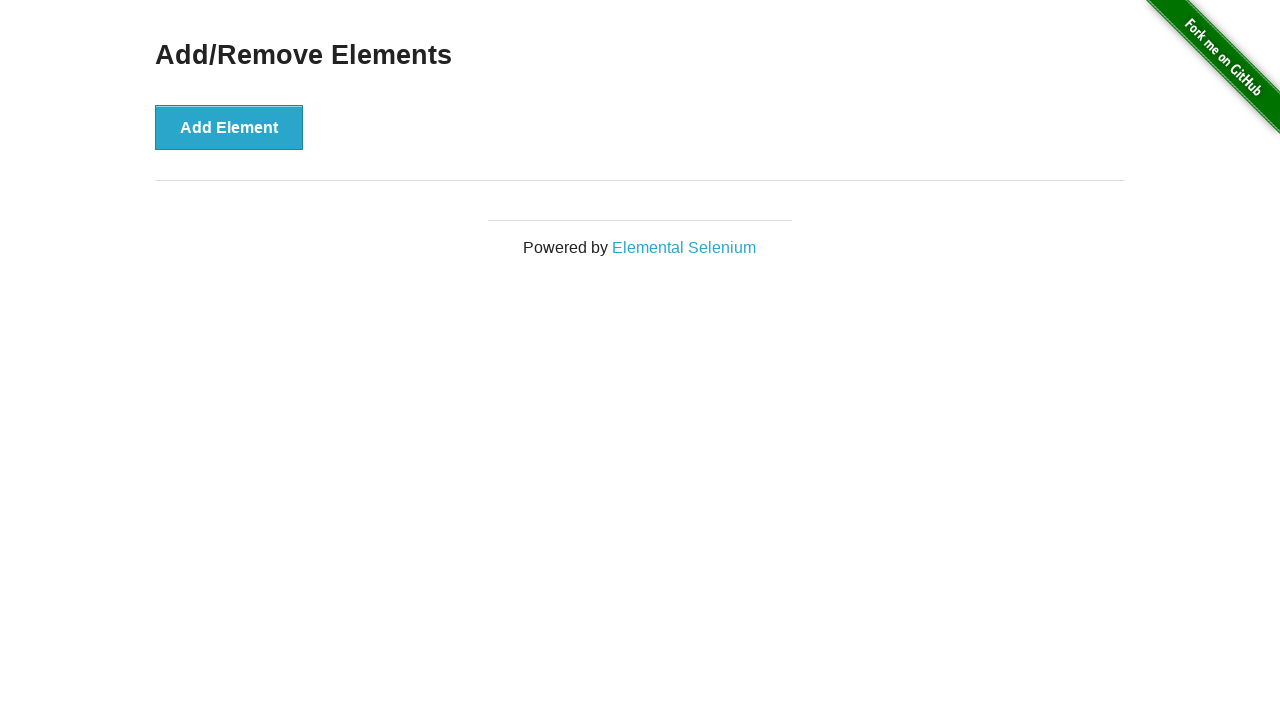

Navigated to Add/Remove Elements page
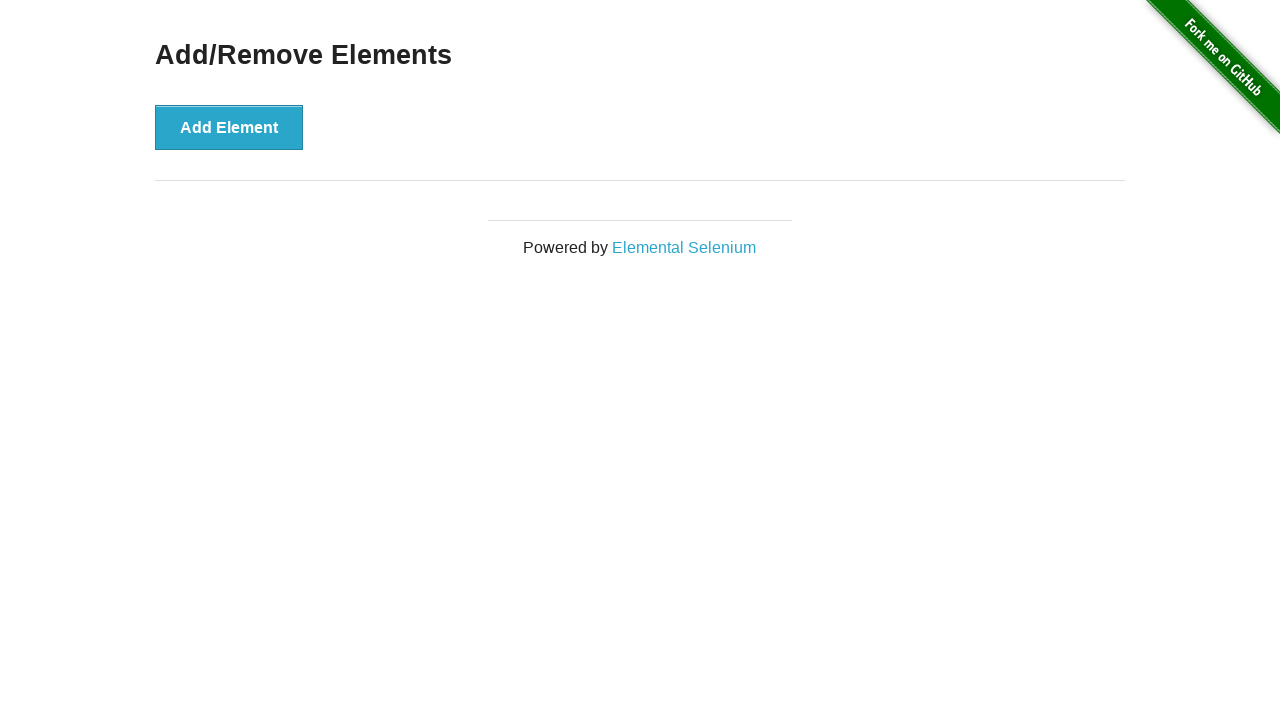

Clicked Add Element button at (229, 127) on xpath=//*[@id="content"]/div/button
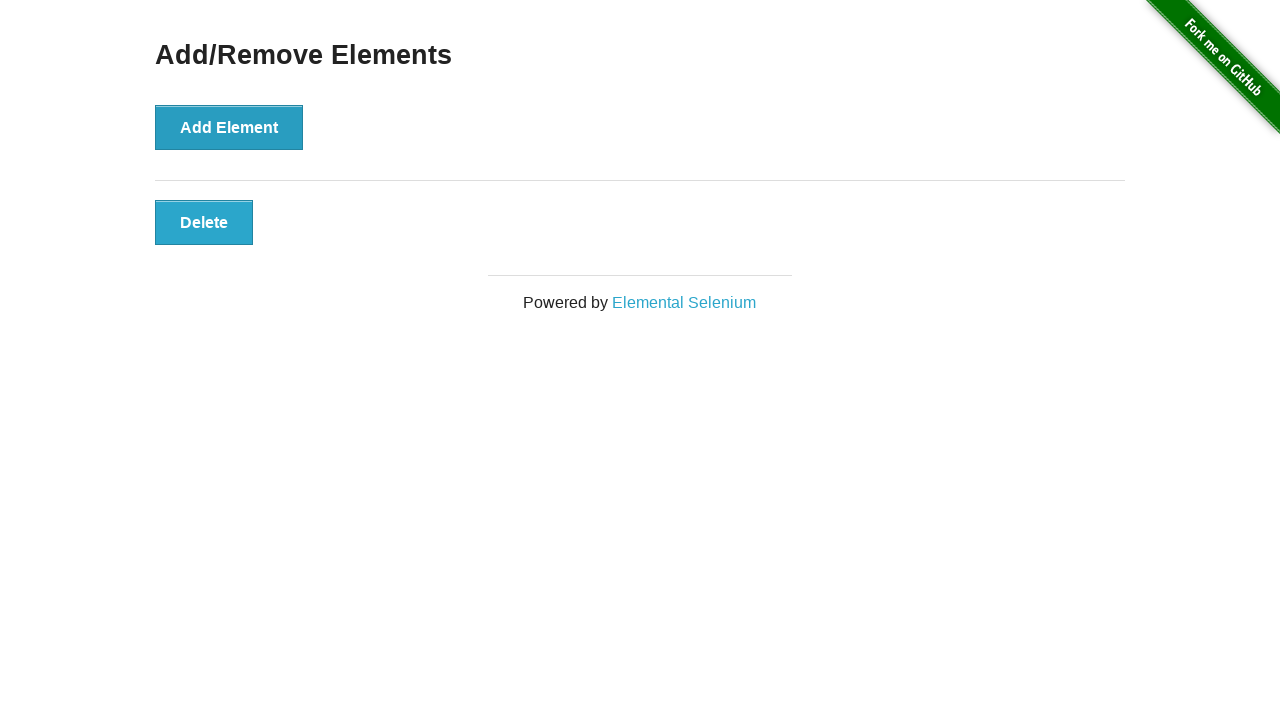

New Delete button element appeared
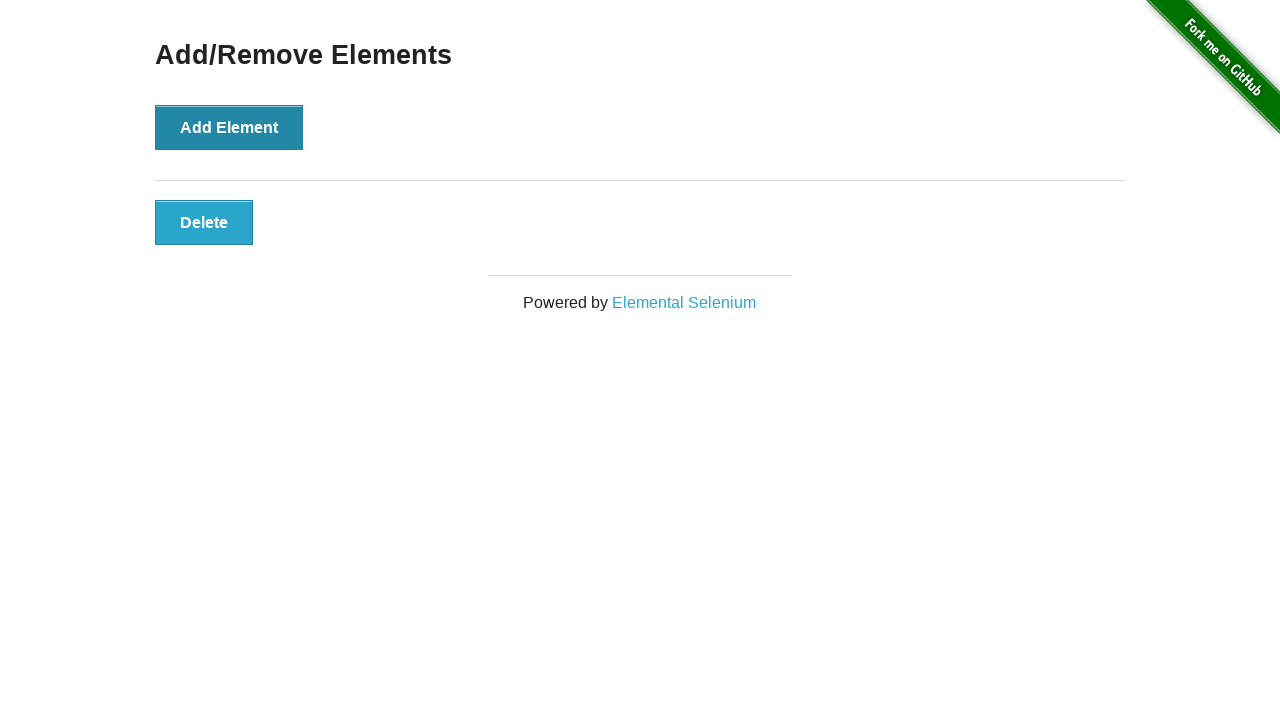

Clicked Delete button to remove element at (204, 222) on xpath=//*[@id="elements"]/button
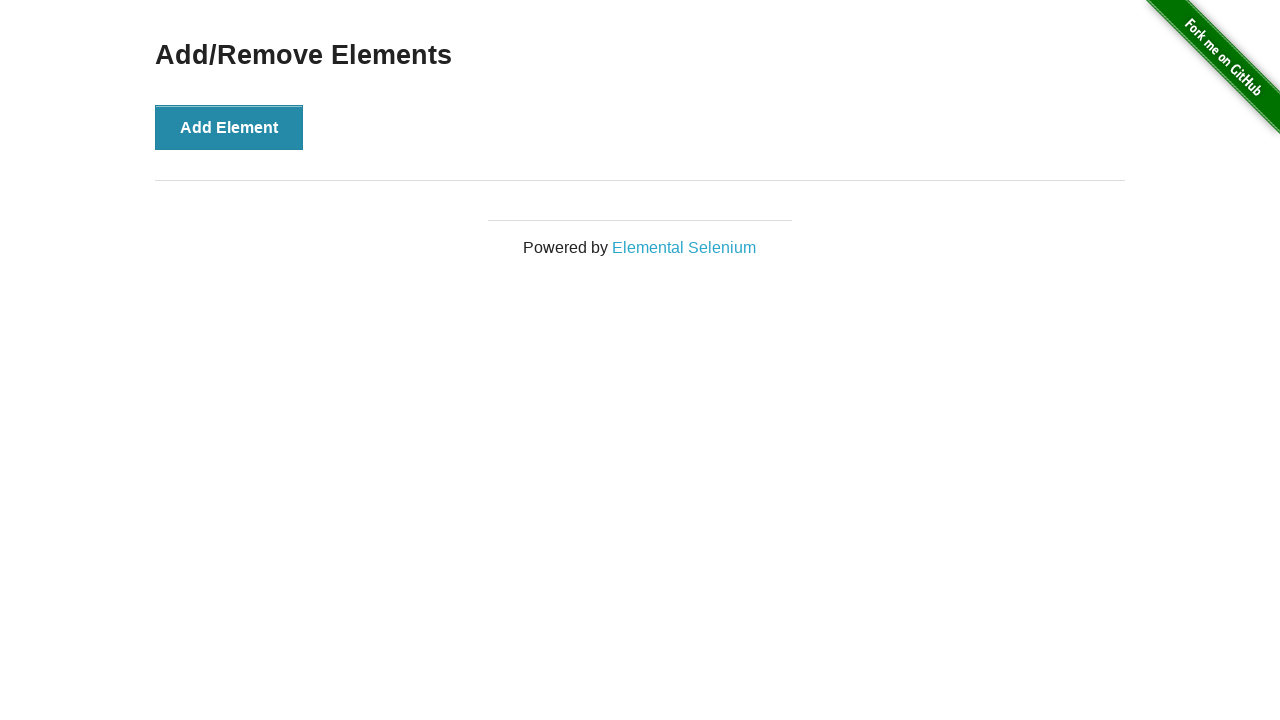

Delete button was successfully removed from page
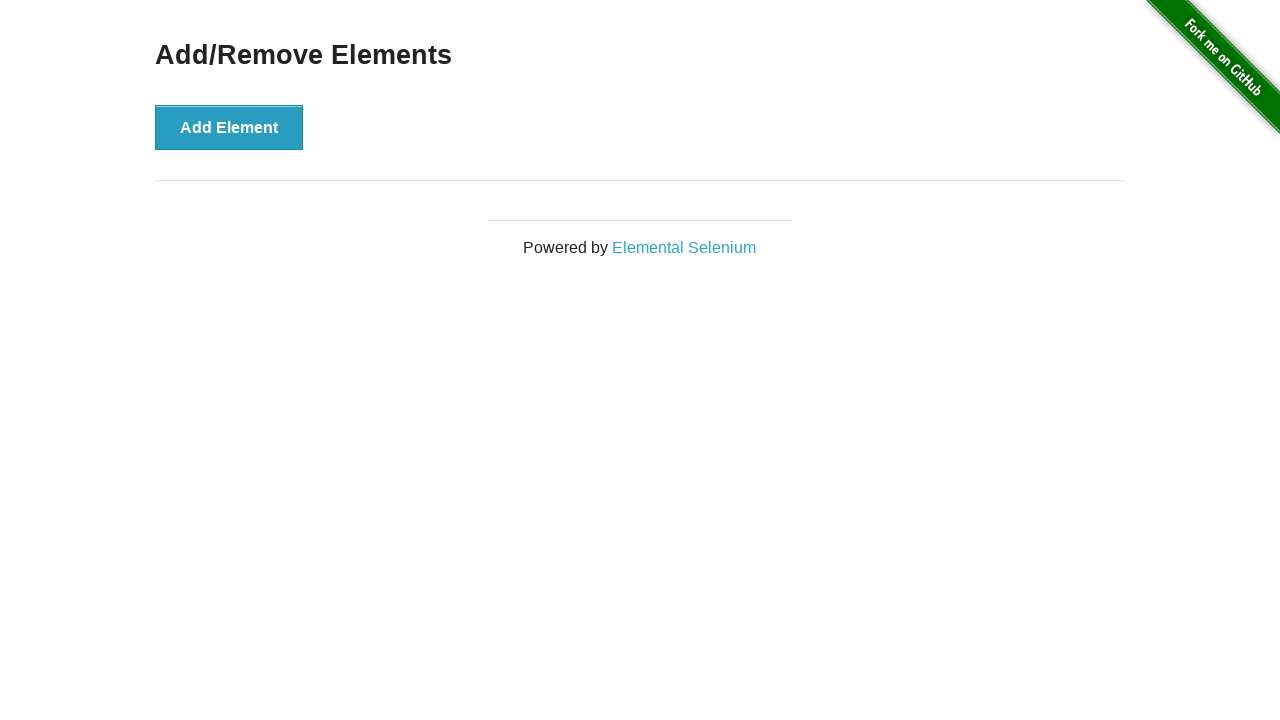

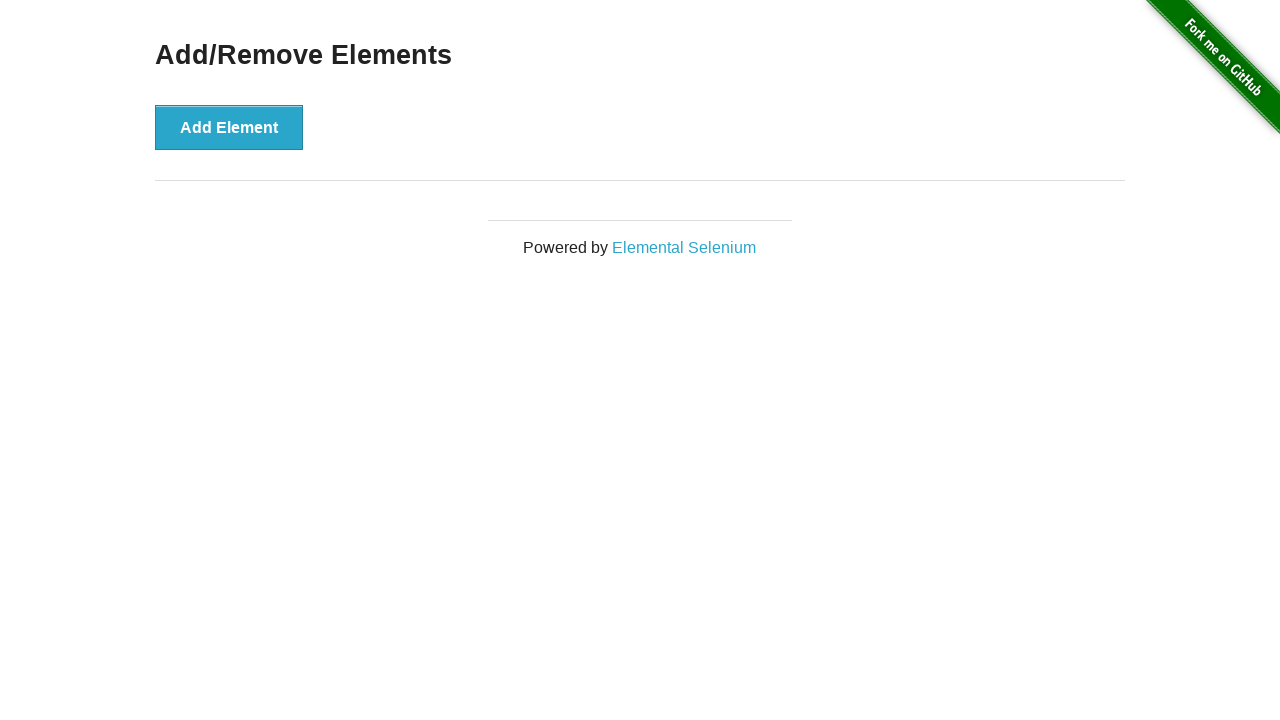